Tests selecting all checkboxes and then deselecting them

Starting URL: http://www.qaclickacademy.com/practice.php

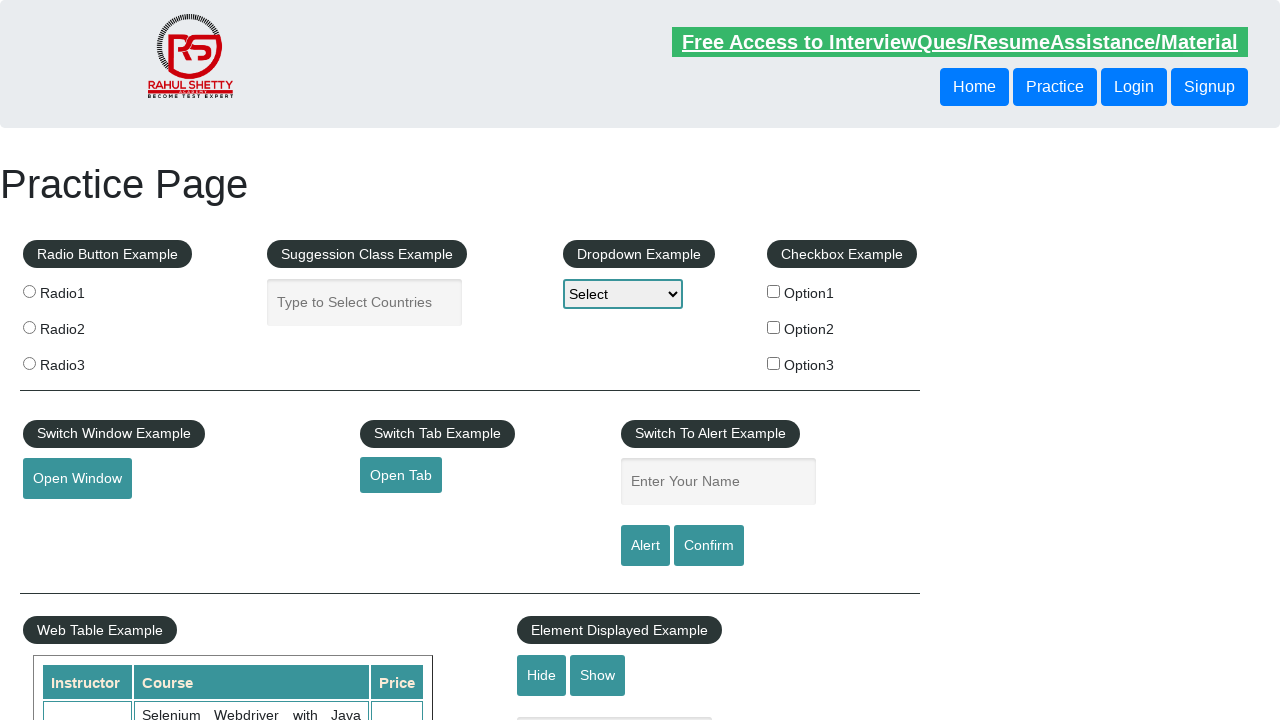

Located all checkboxes on the page
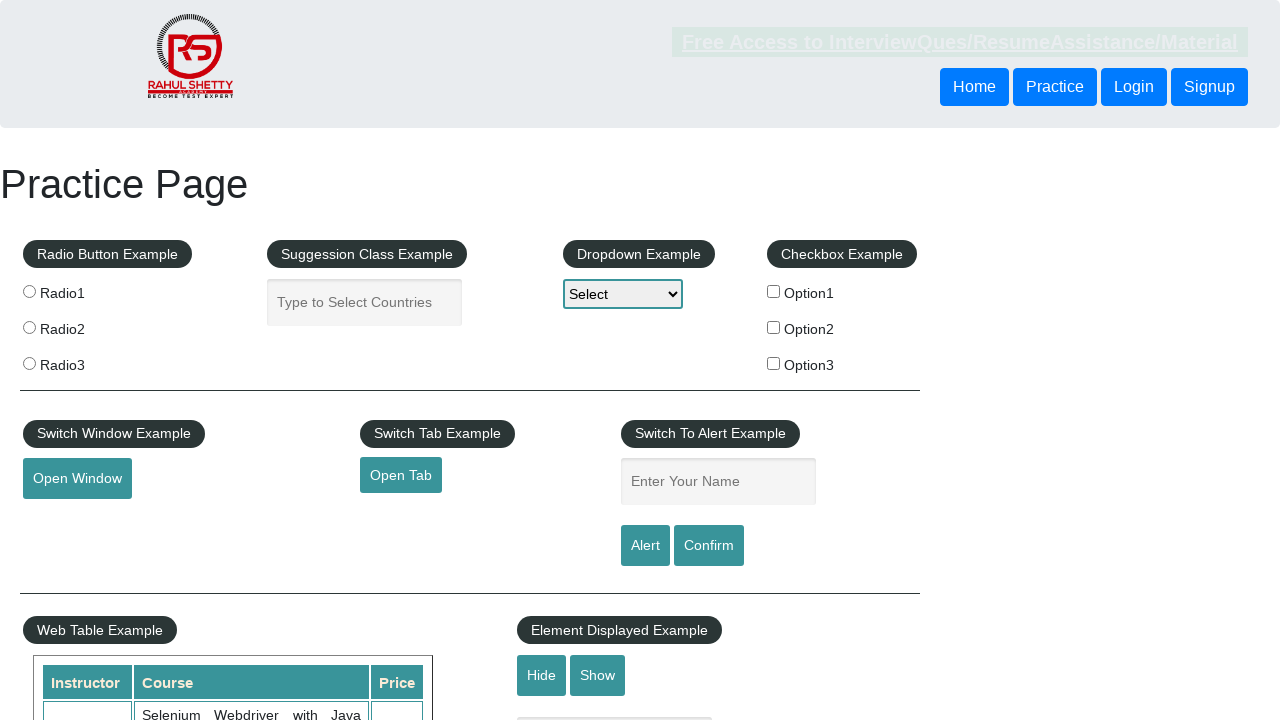

Clicked checkbox to select at (774, 291) on input[type='checkbox'] >> nth=0
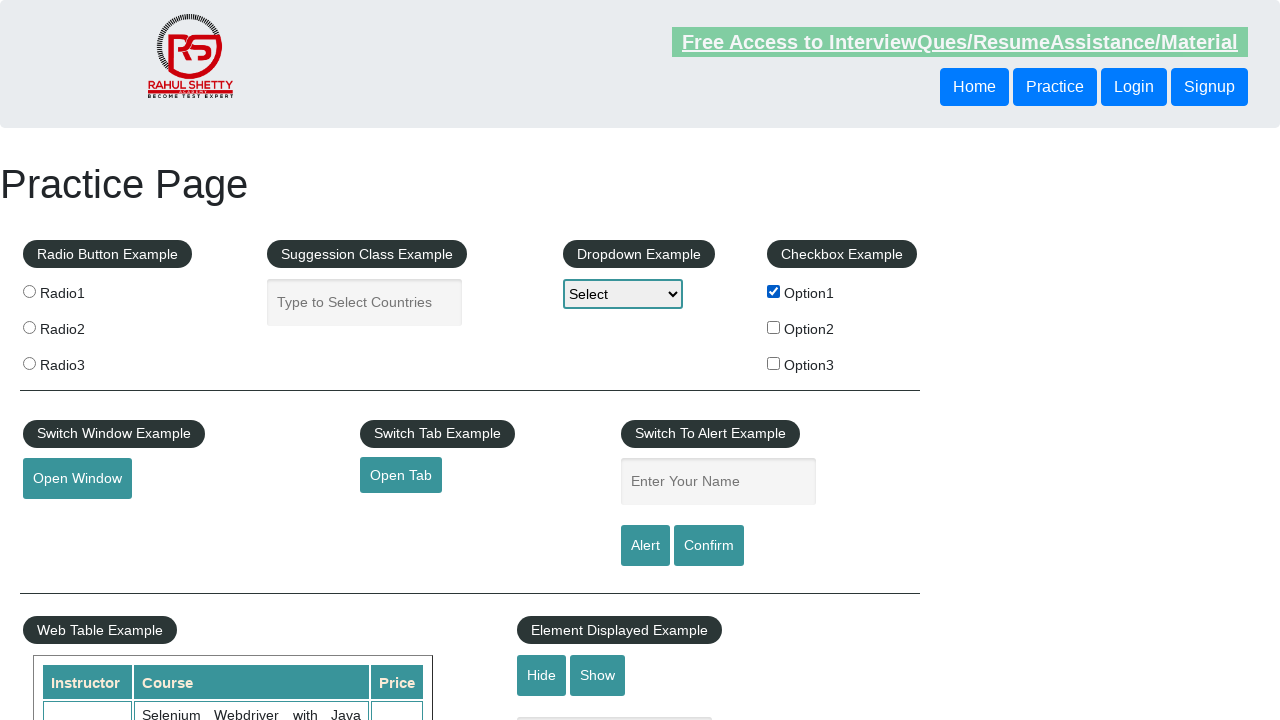

Clicked checkbox to select at (774, 327) on input[type='checkbox'] >> nth=1
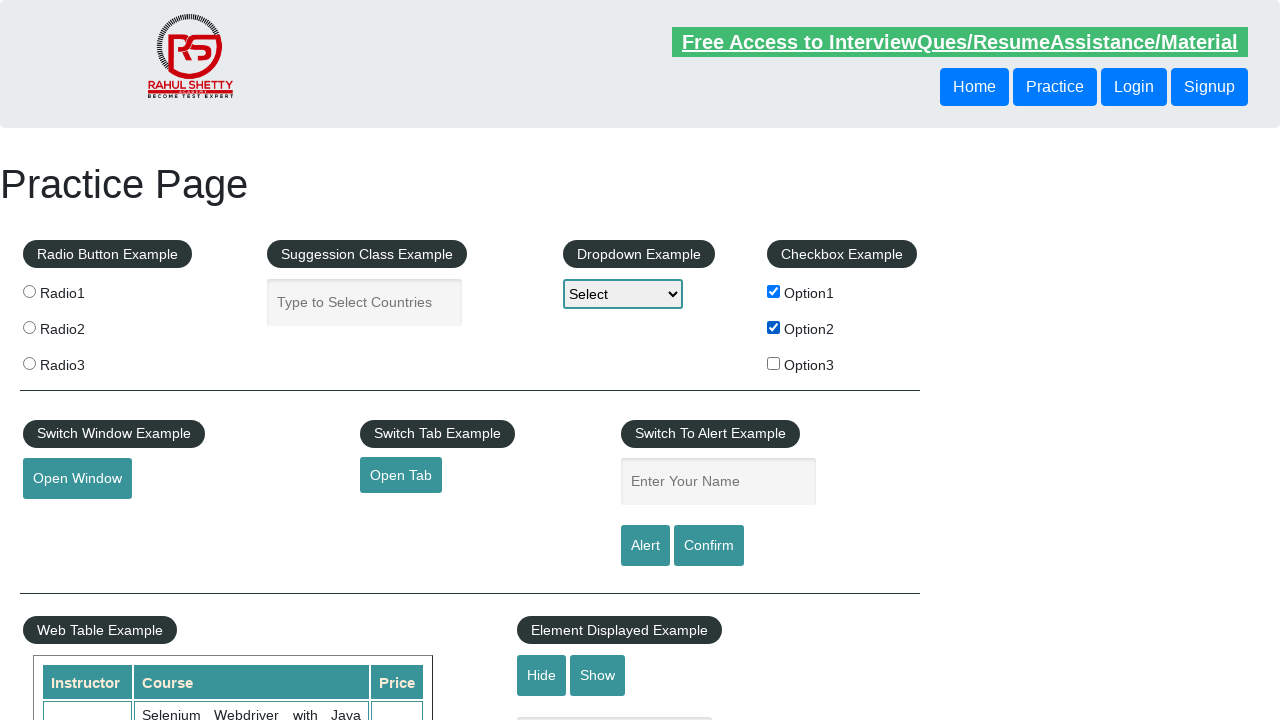

Clicked checkbox to select at (774, 363) on input[type='checkbox'] >> nth=2
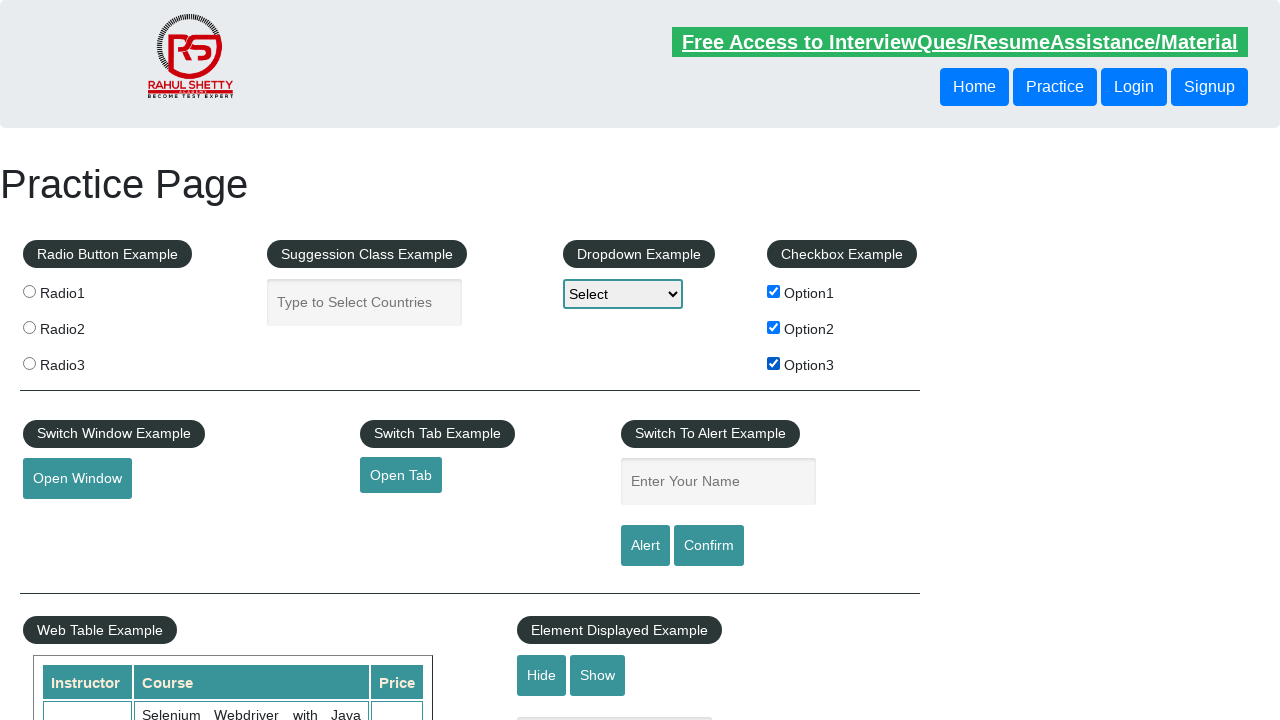

Clicked checkbox to deselect at (774, 291) on input[type='checkbox'] >> nth=0
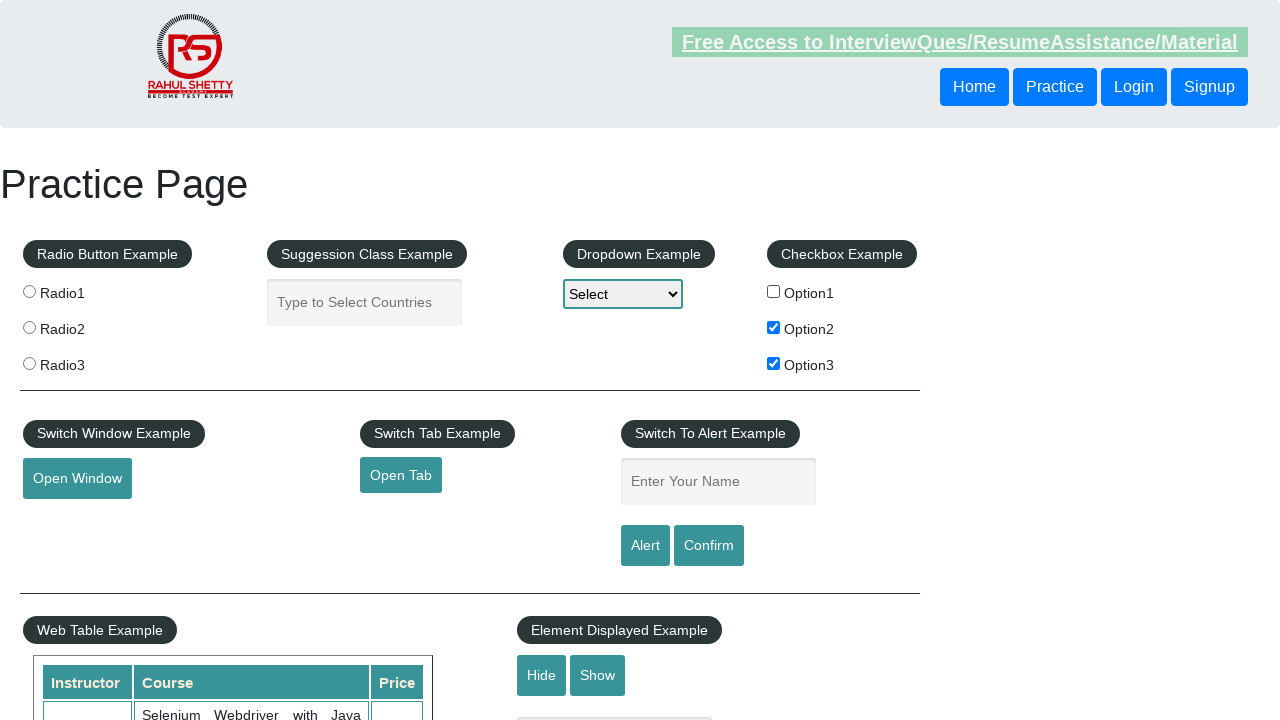

Clicked checkbox to deselect at (774, 327) on input[type='checkbox'] >> nth=1
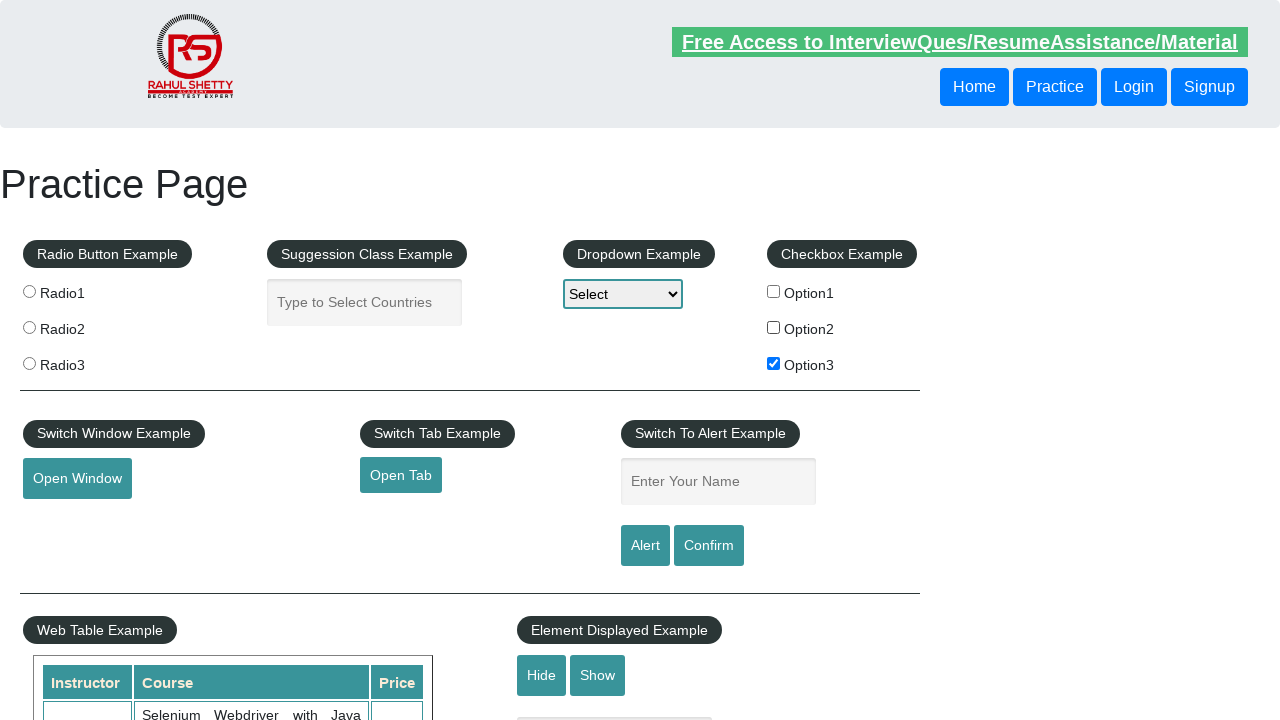

Clicked checkbox to deselect at (774, 363) on input[type='checkbox'] >> nth=2
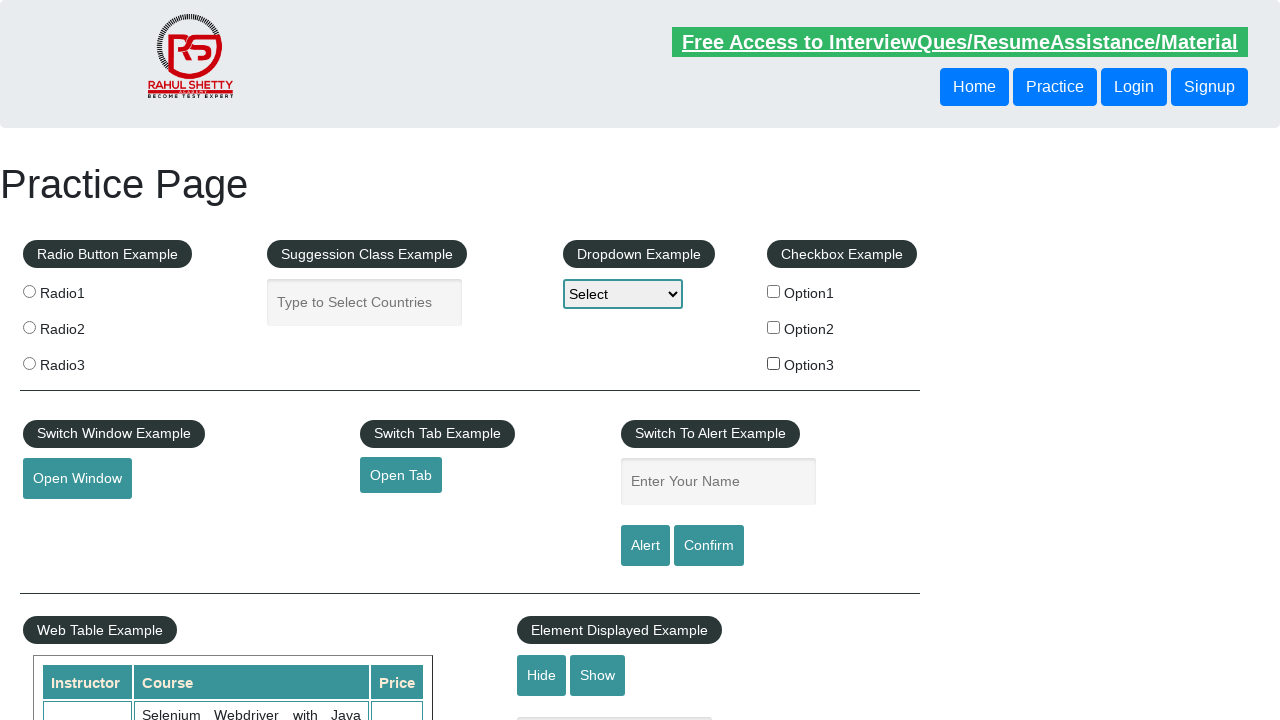

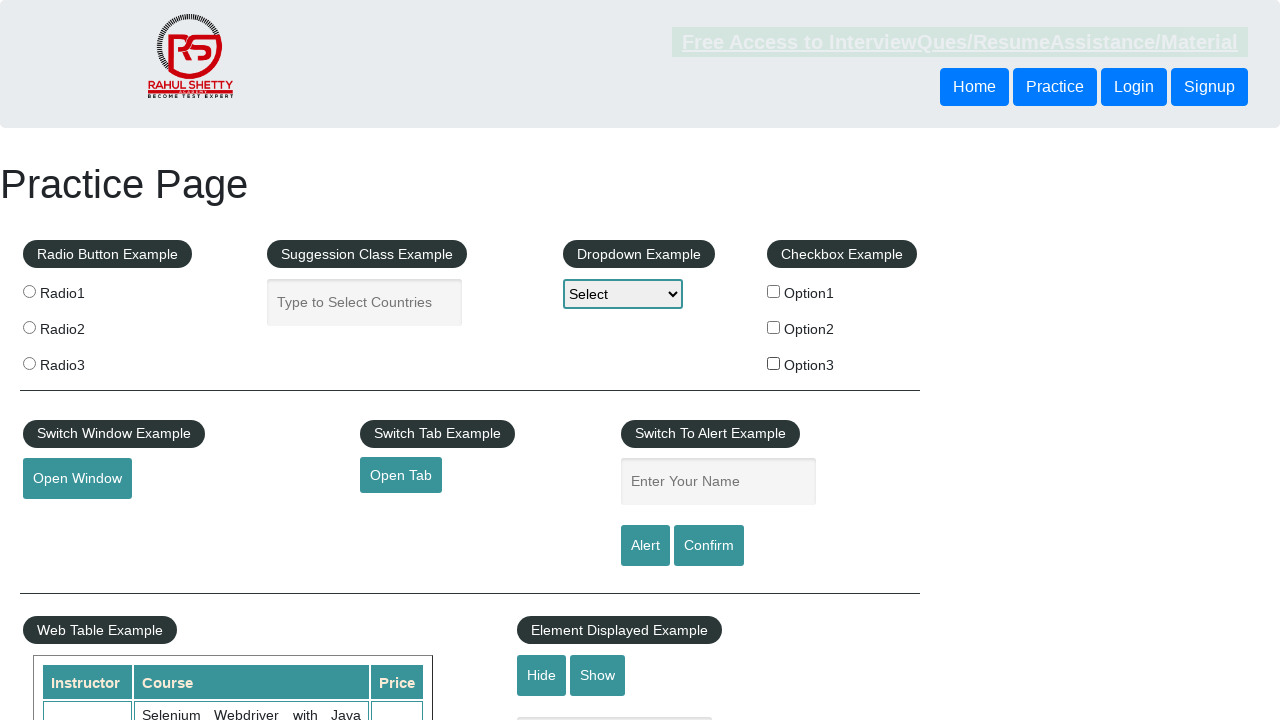